Tests the product review submission workflow by navigating to a product page, clicking on the reviews tab, selecting a 5-star rating, filling in the review comment, name, and email fields, then submitting the review.

Starting URL: https://practice.automationtesting.in/

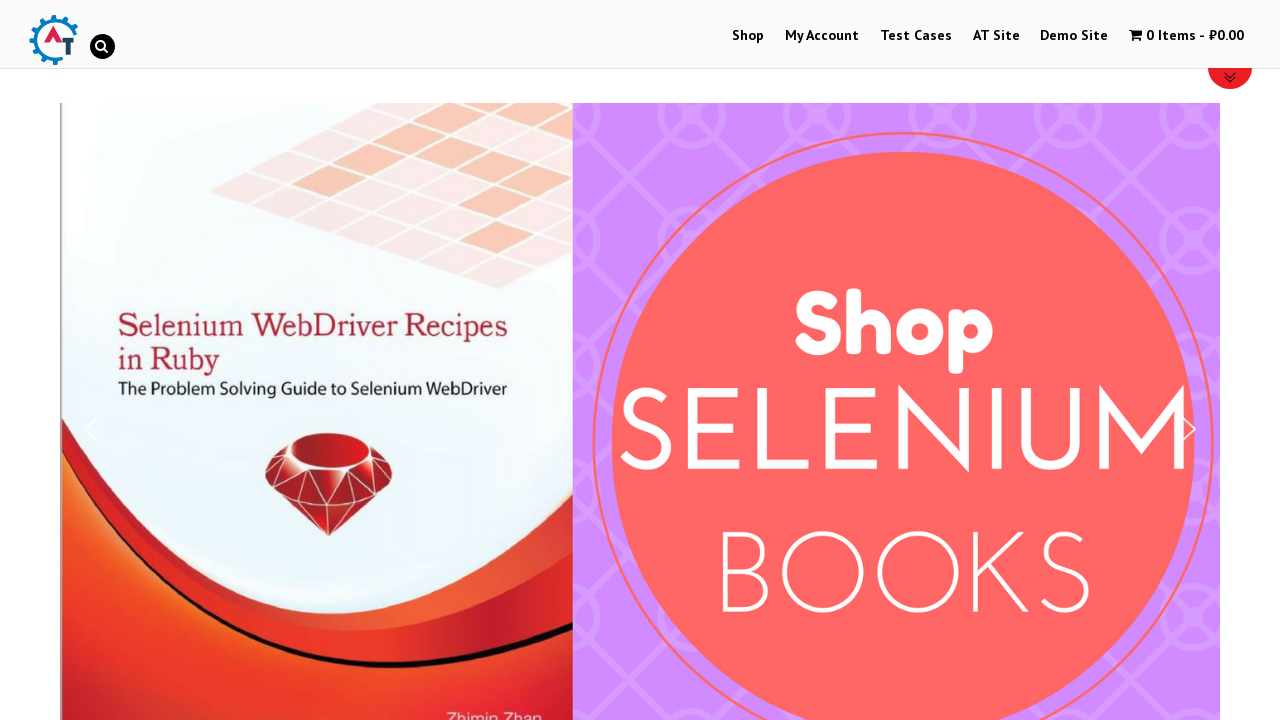

Scrolled down 600px to view products
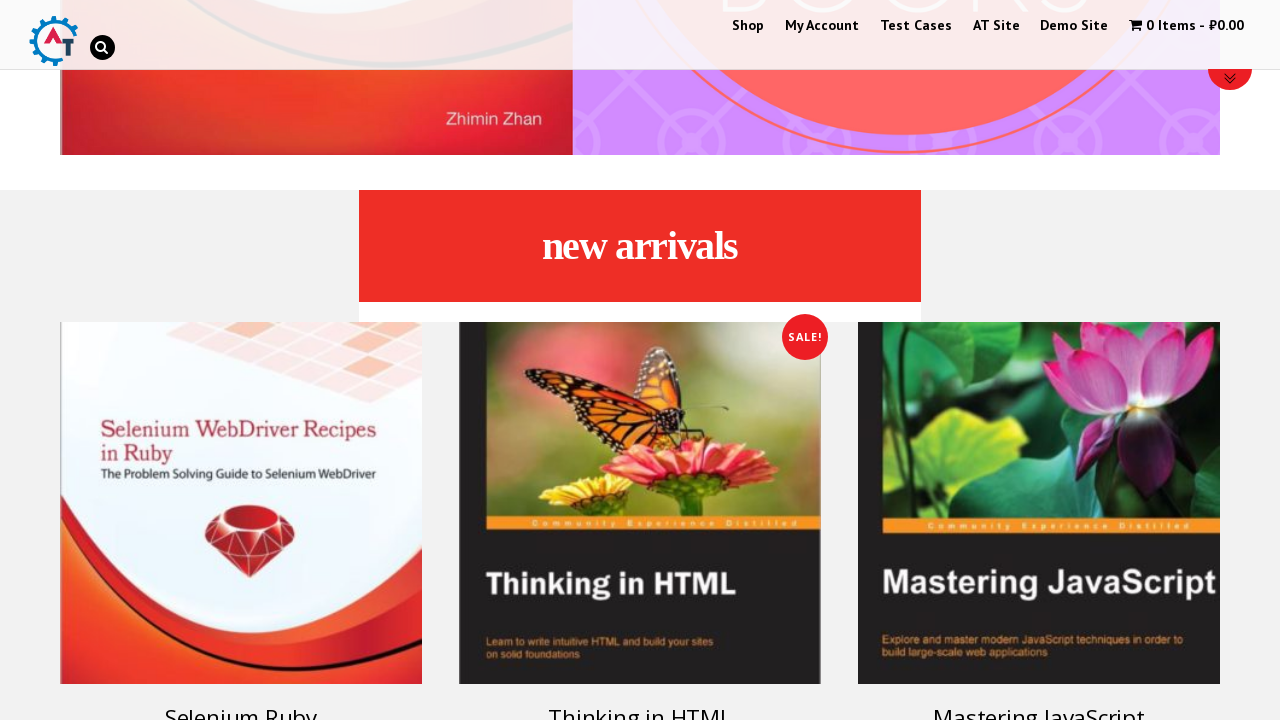

Clicked on Selenium Ruby product at (241, 458) on #text-22-sub_row_1-0-2-0-0 .woocommerce-LoopProduct-link
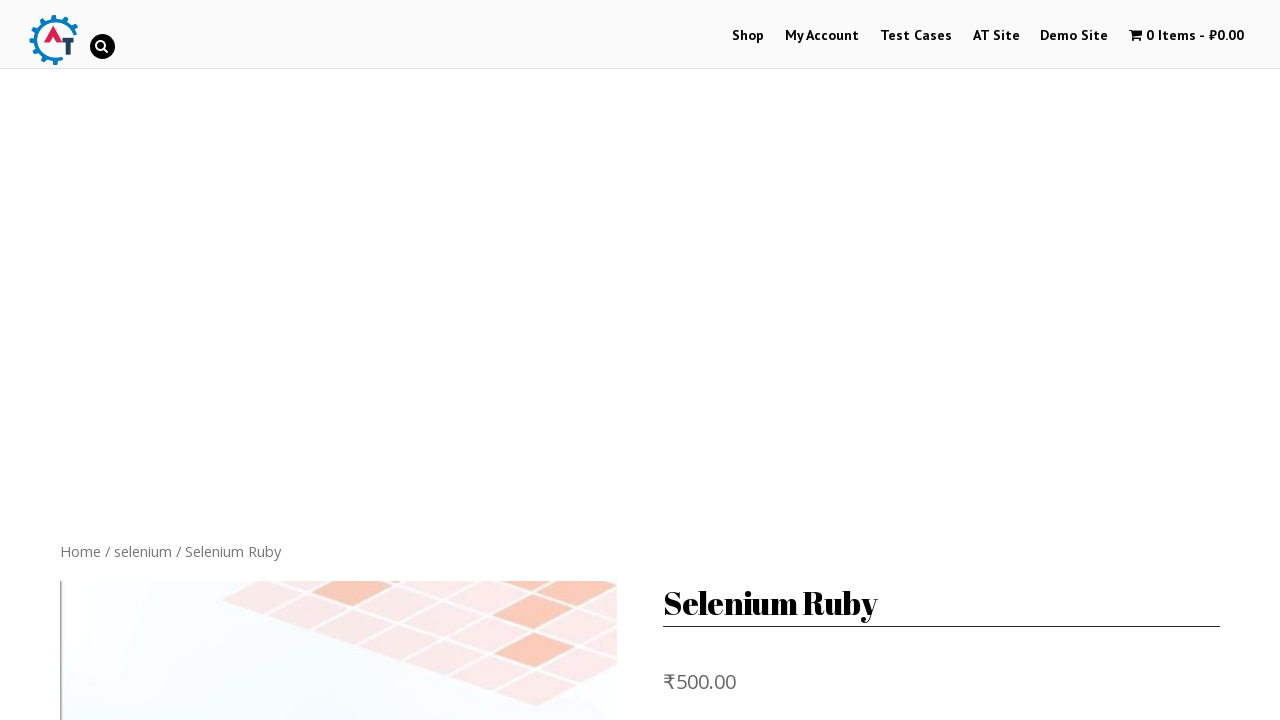

Waited for Reviews tab to load
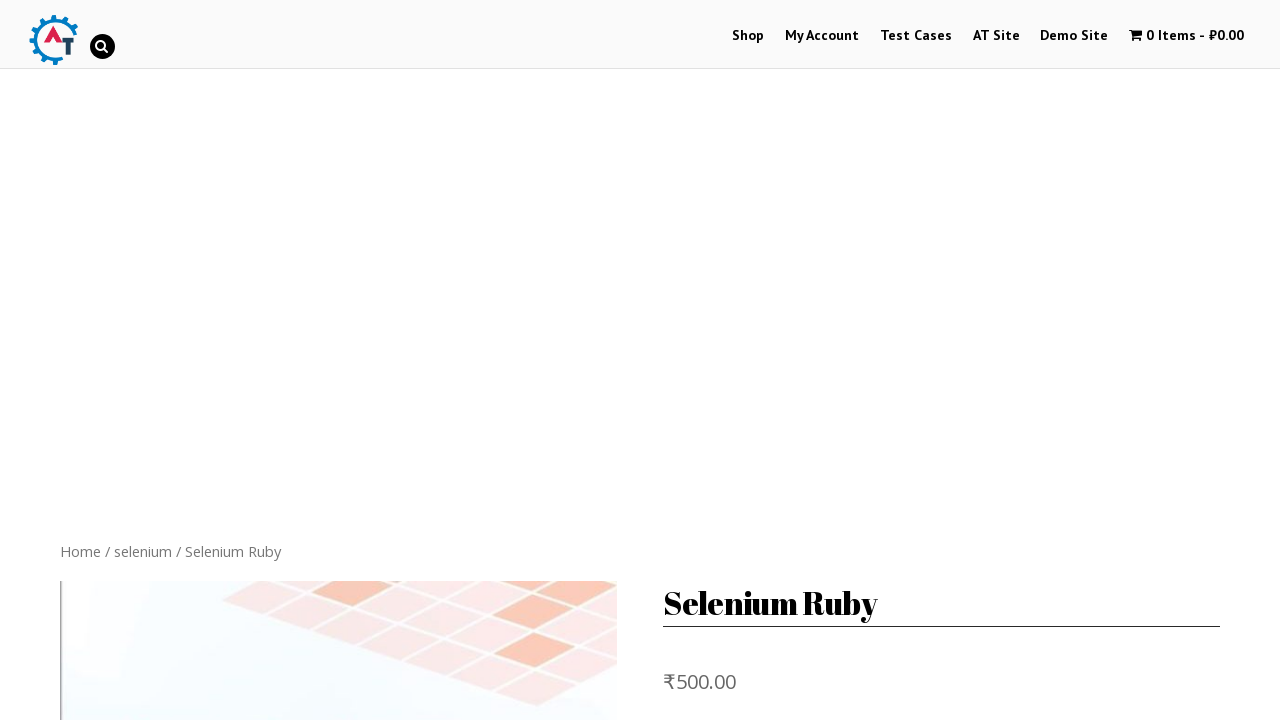

Clicked on Reviews tab at (309, 360) on .reviews_tab a
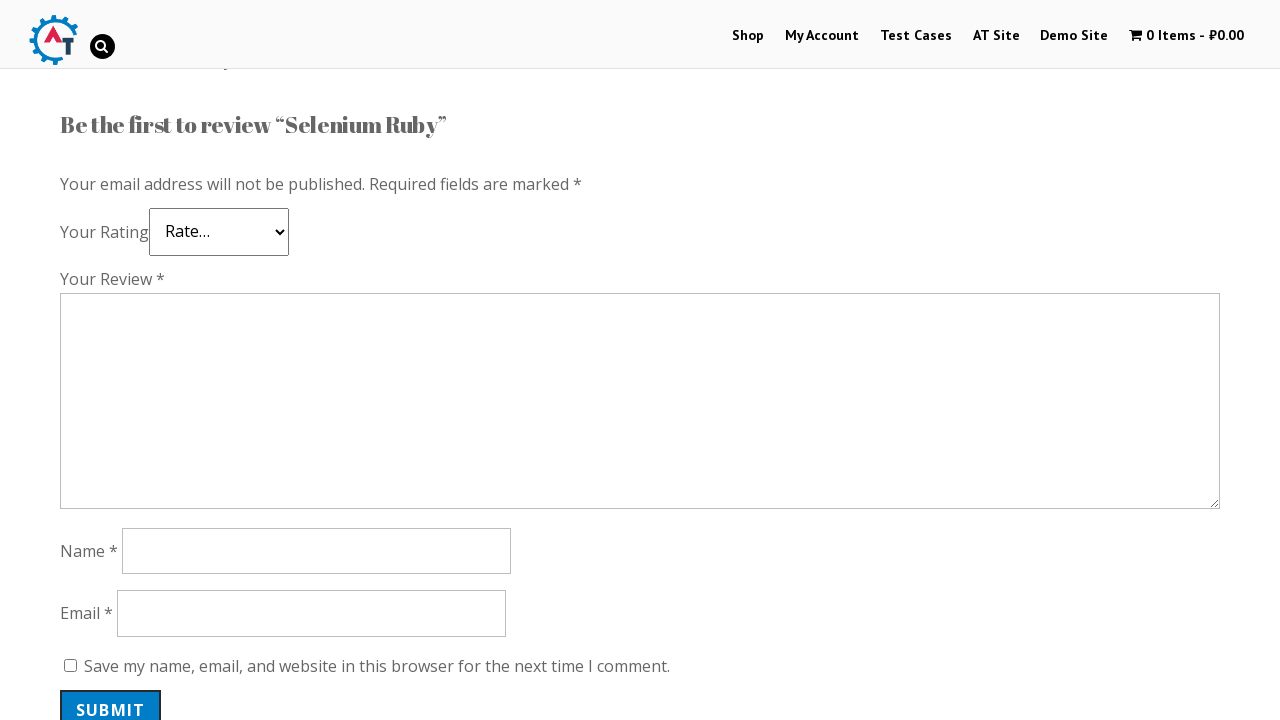

Reviews section loaded with star rating options
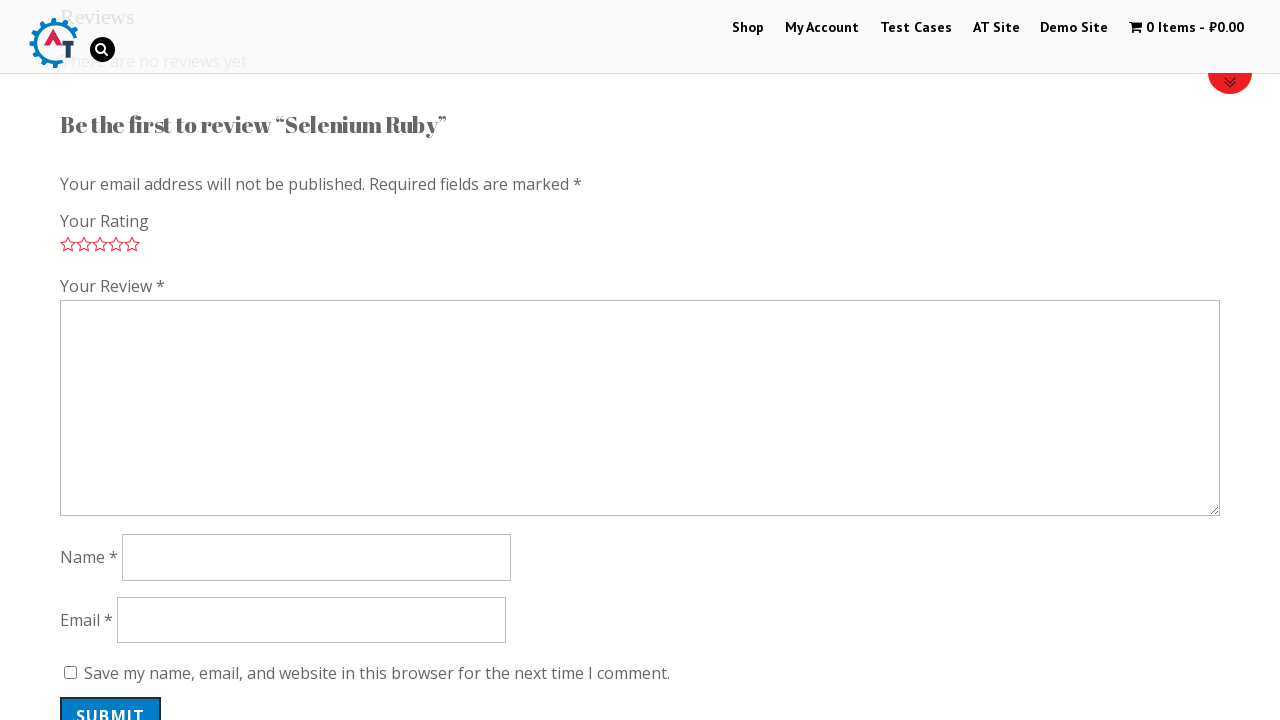

Scrolled down 400px to see rating options
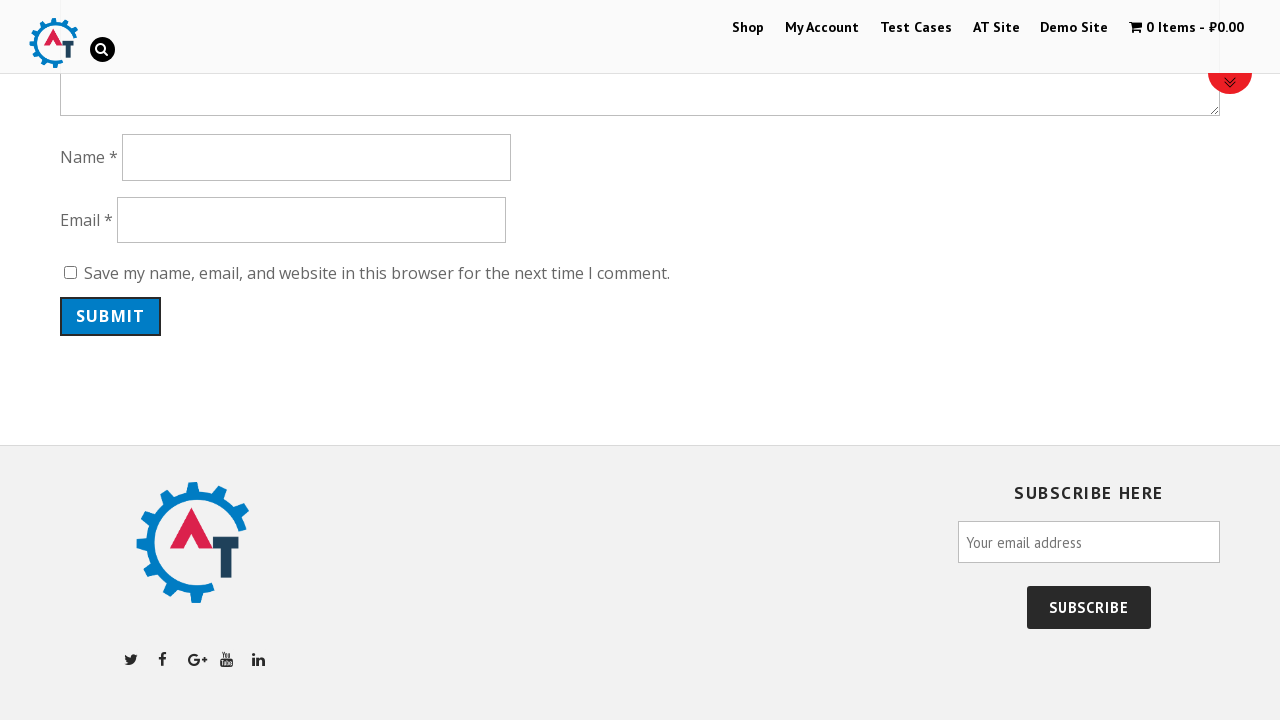

Selected 5-star rating at (132, 361) on .star-5
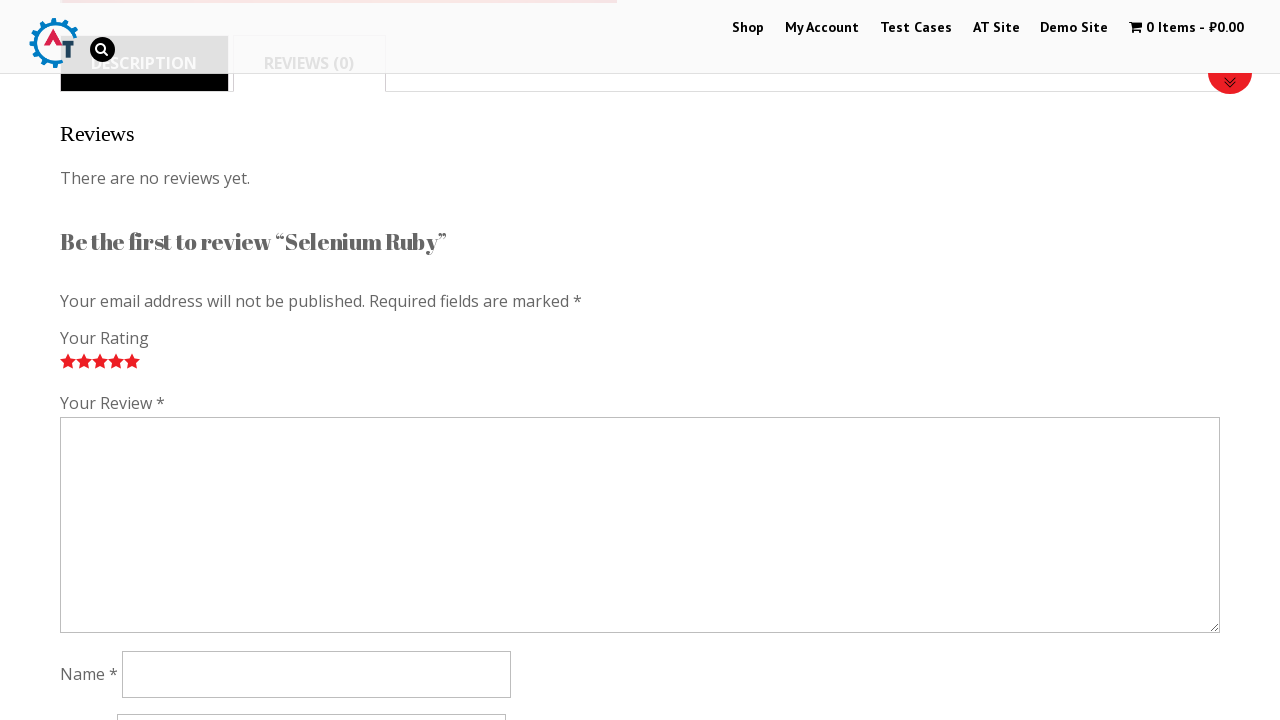

Filled in review comment field on #comment
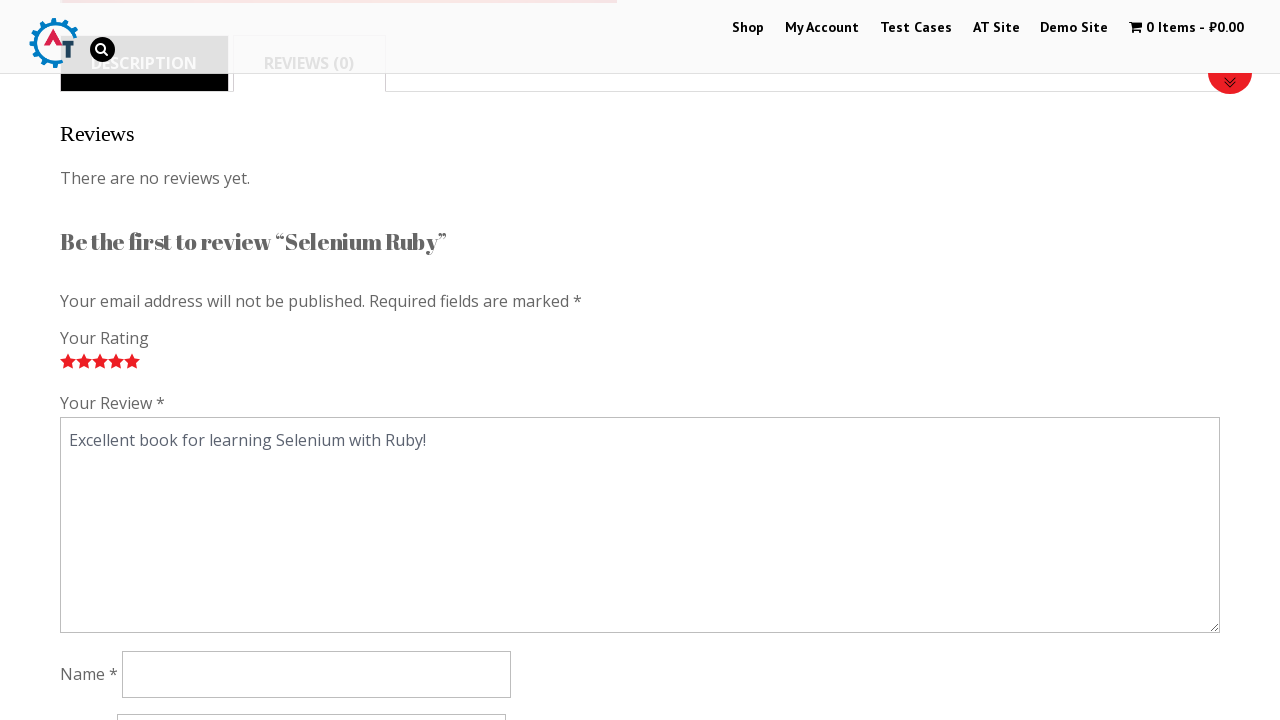

Scrolled down 800px to see reviewer name and email fields
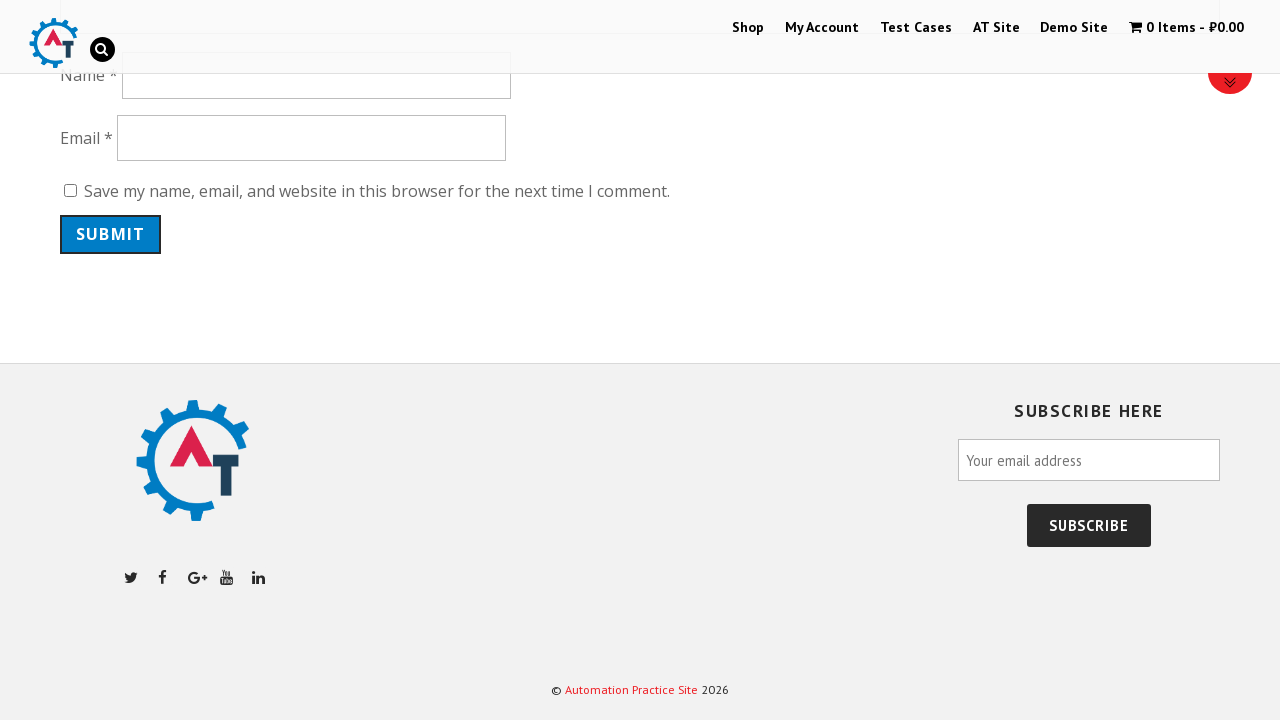

Filled in reviewer name: TestReviewer_Marcus on #author
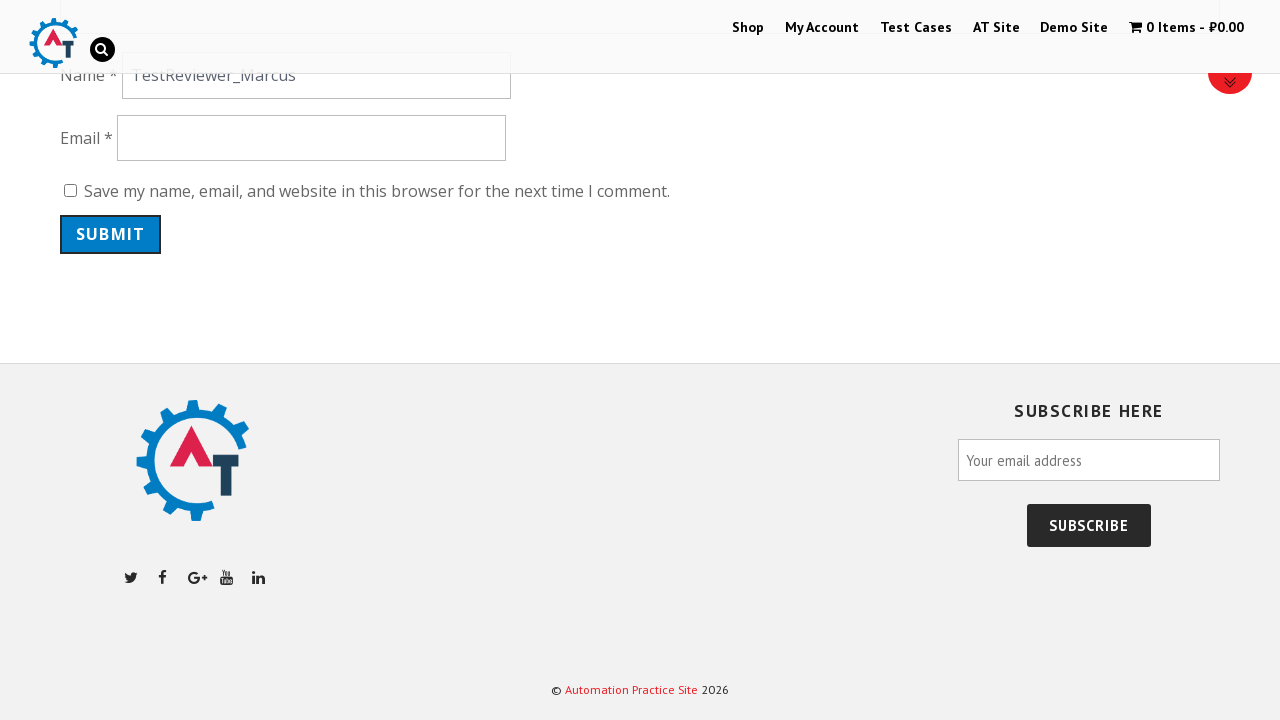

Filled in reviewer email: marcus.reviewer@testmail.com on #email
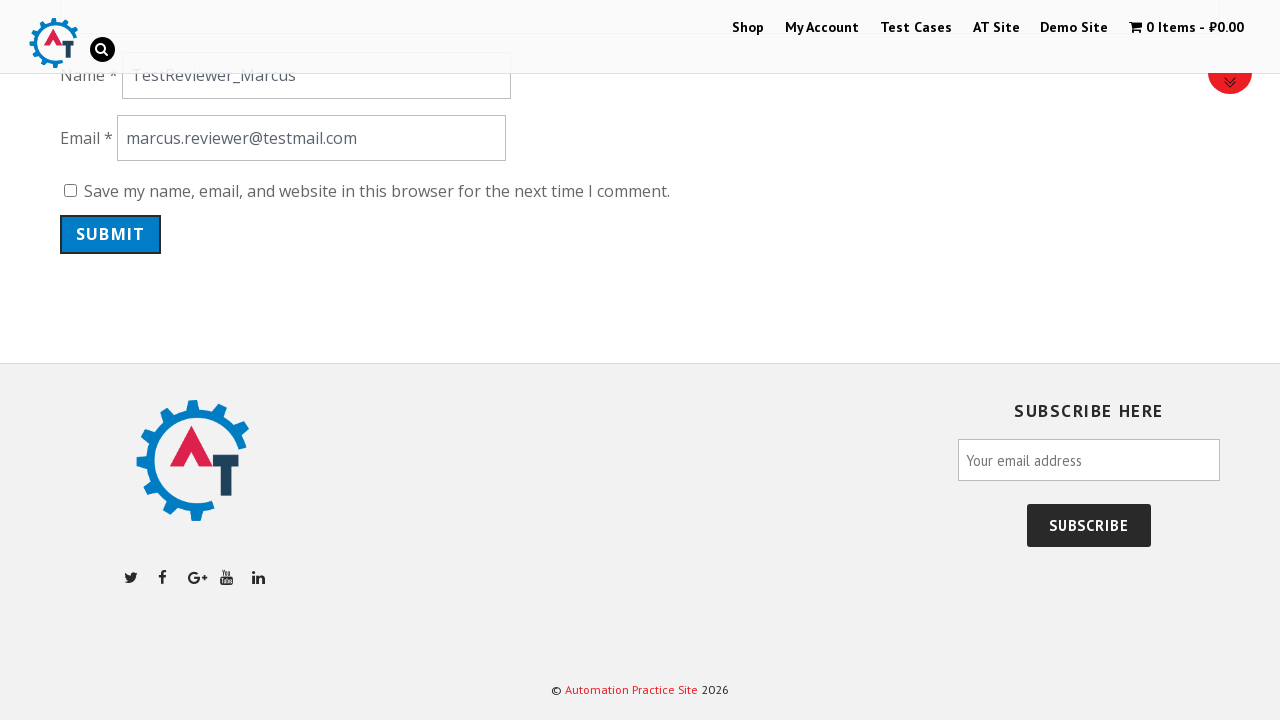

Clicked submit button to submit review at (111, 234) on #submit
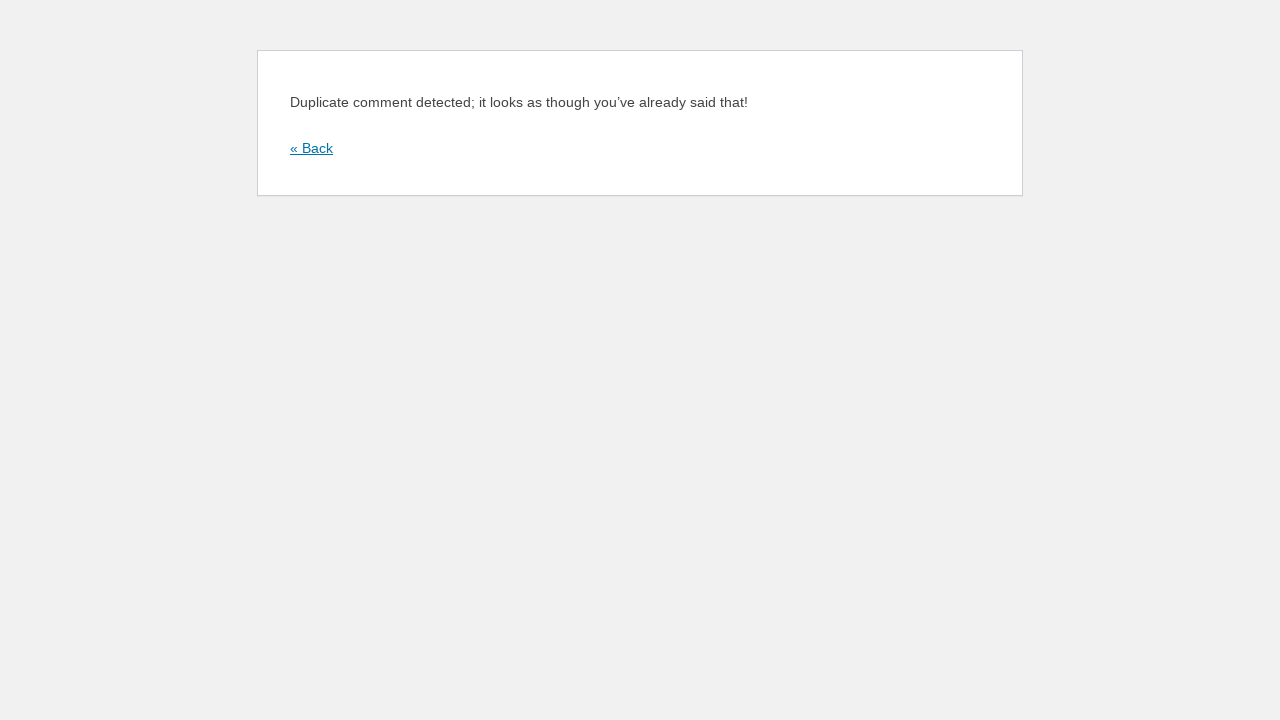

Review submission completed, page reached networkidle state
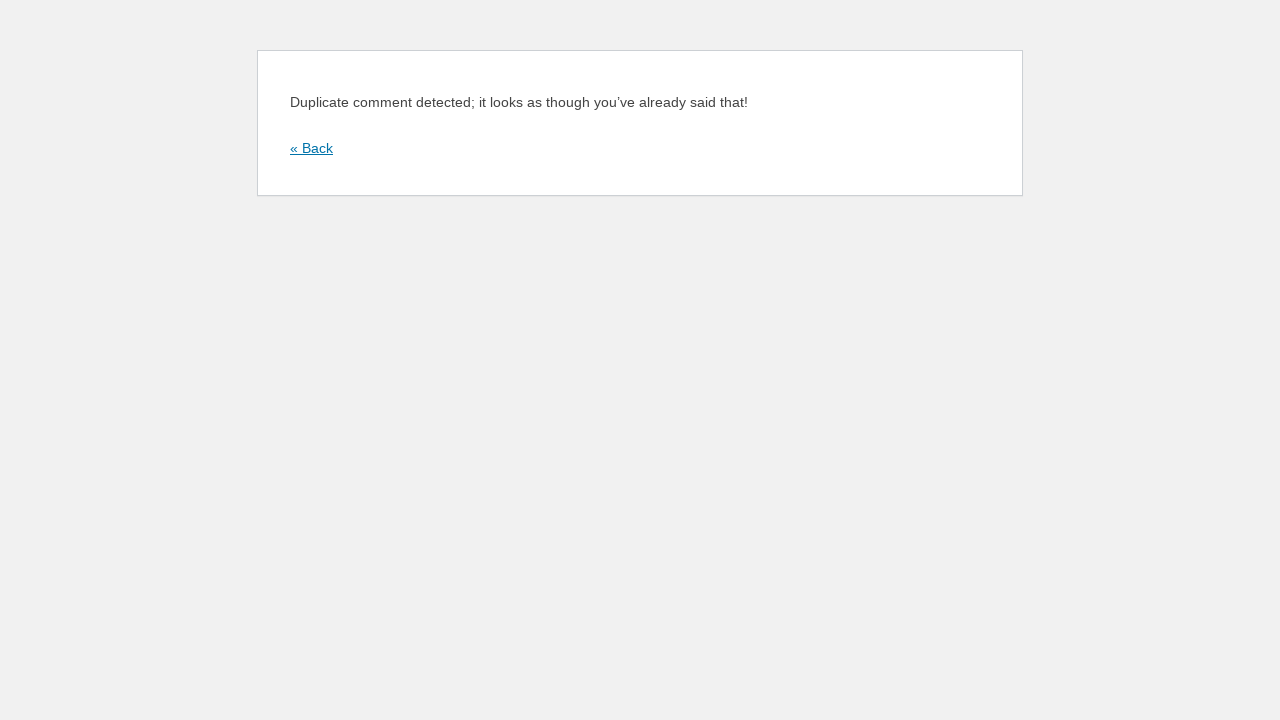

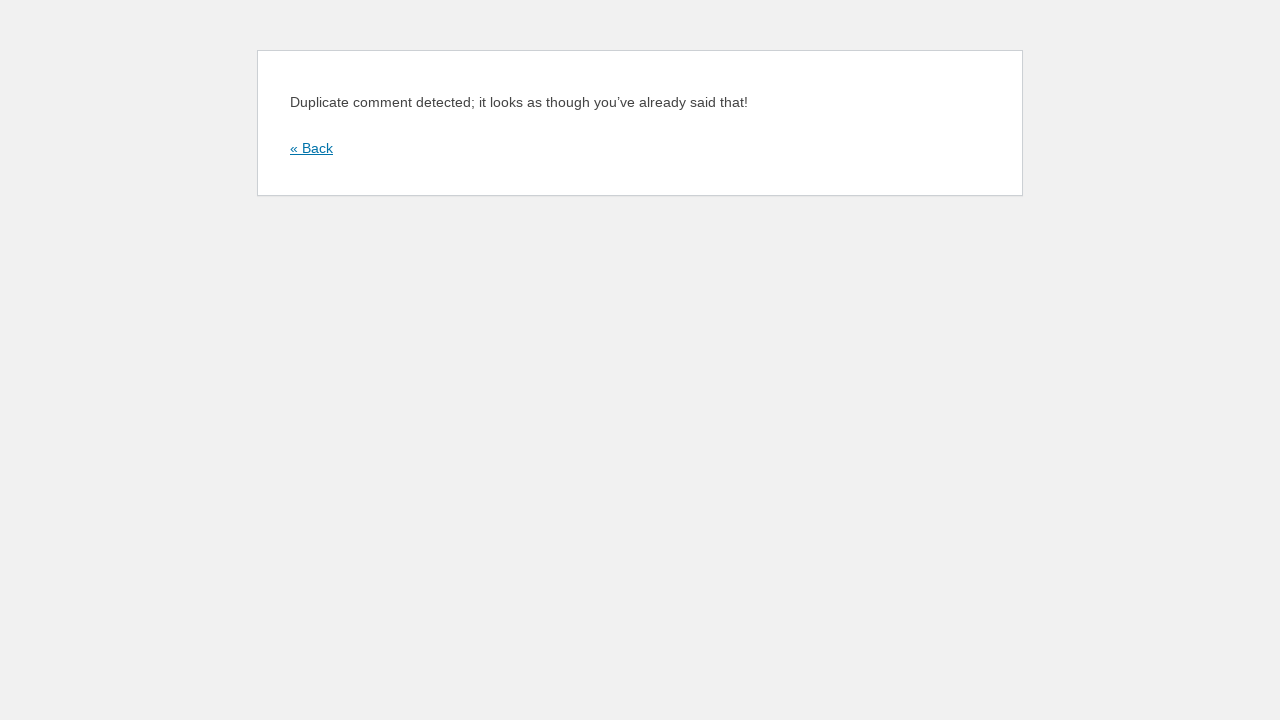